Tests the default state of form elements on a math page, verifying that a checkbox is unchecked by default, one radio button is selected, and another radio button is not selected.

Starting URL: http://suninjuly.github.io/math.html

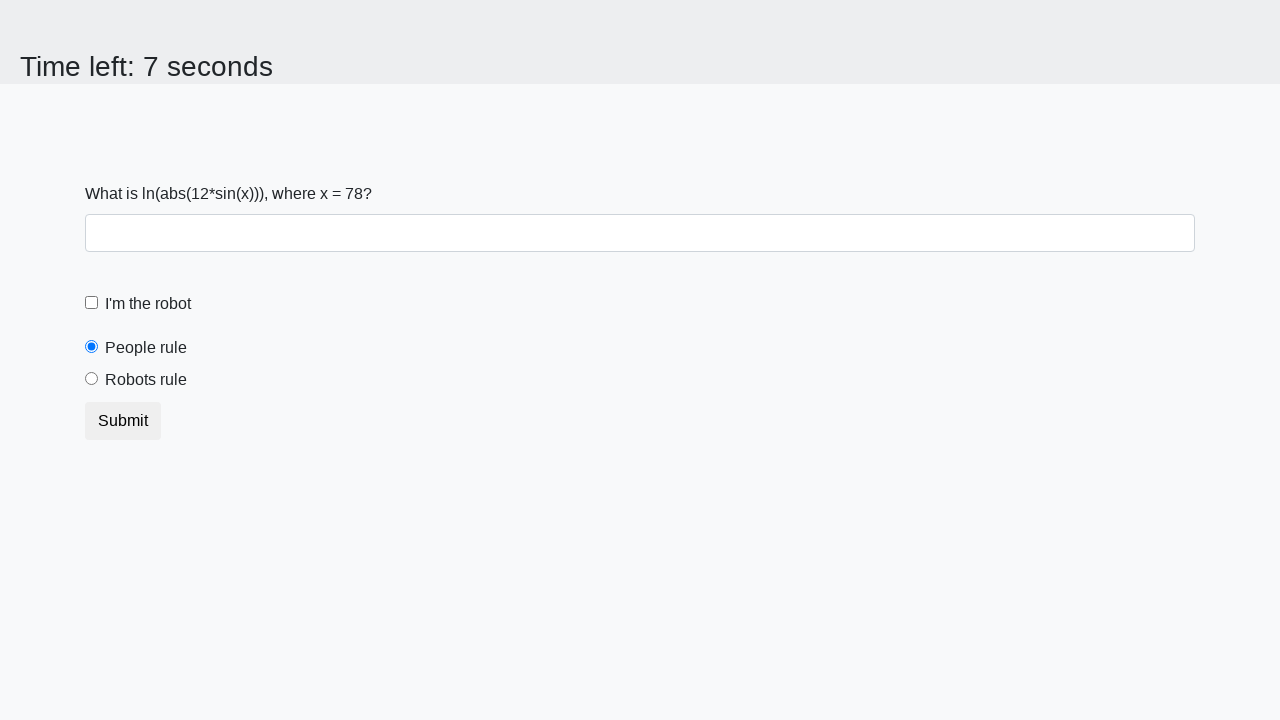

Clicked link with dynamically calculated text '224592' (pi^e * 10000)
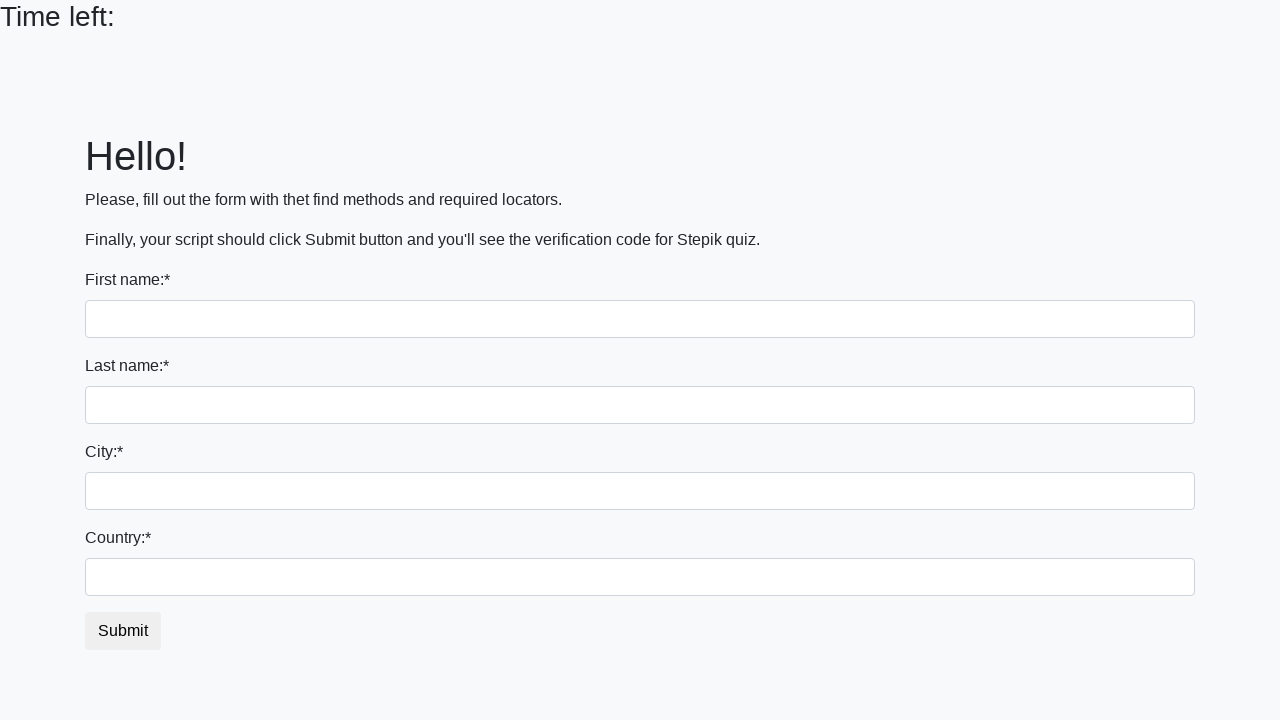

Filled first name field with 'Ivan'
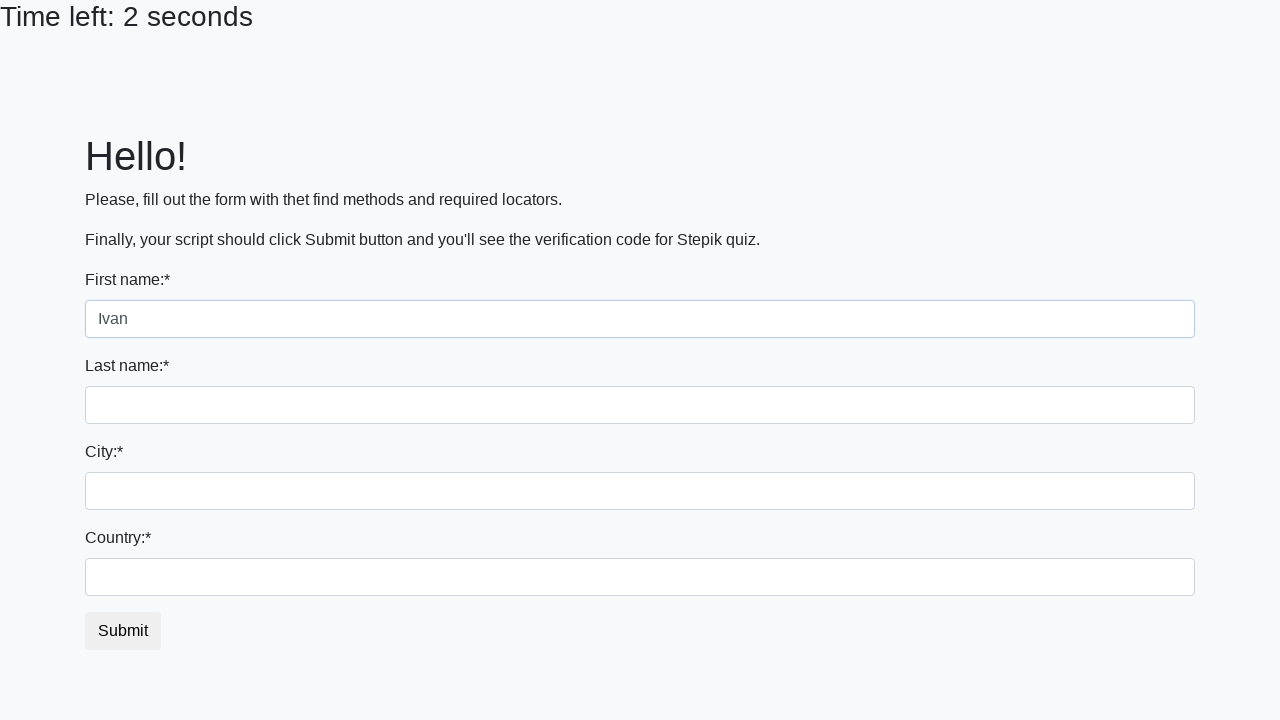

Filled last name field with 'Petrov'
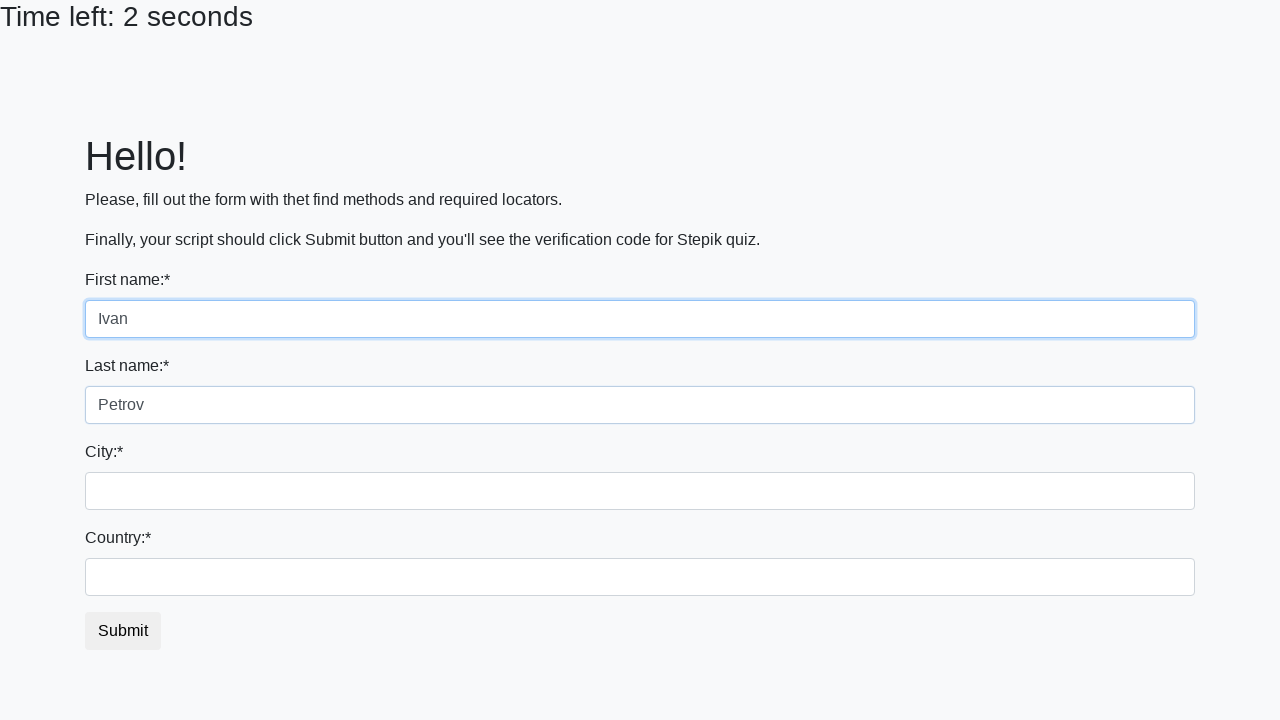

Filled city field with 'Smolensk'
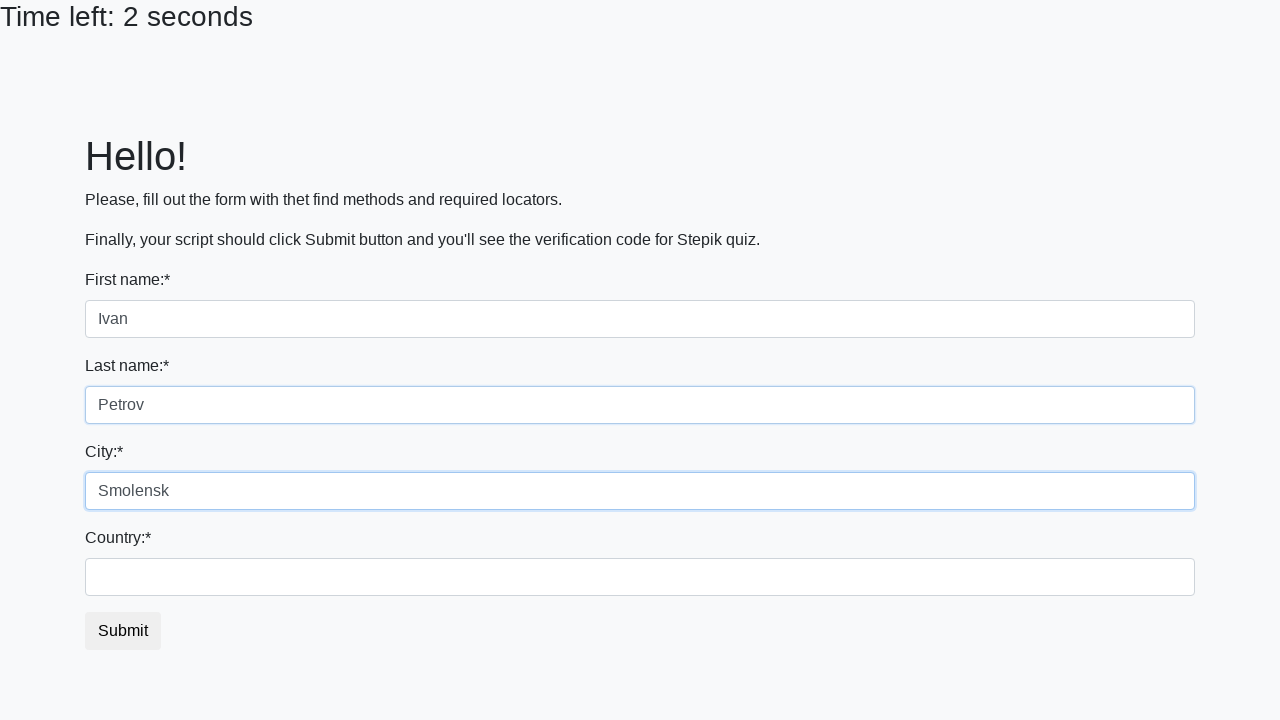

Filled country field with 'Russia'
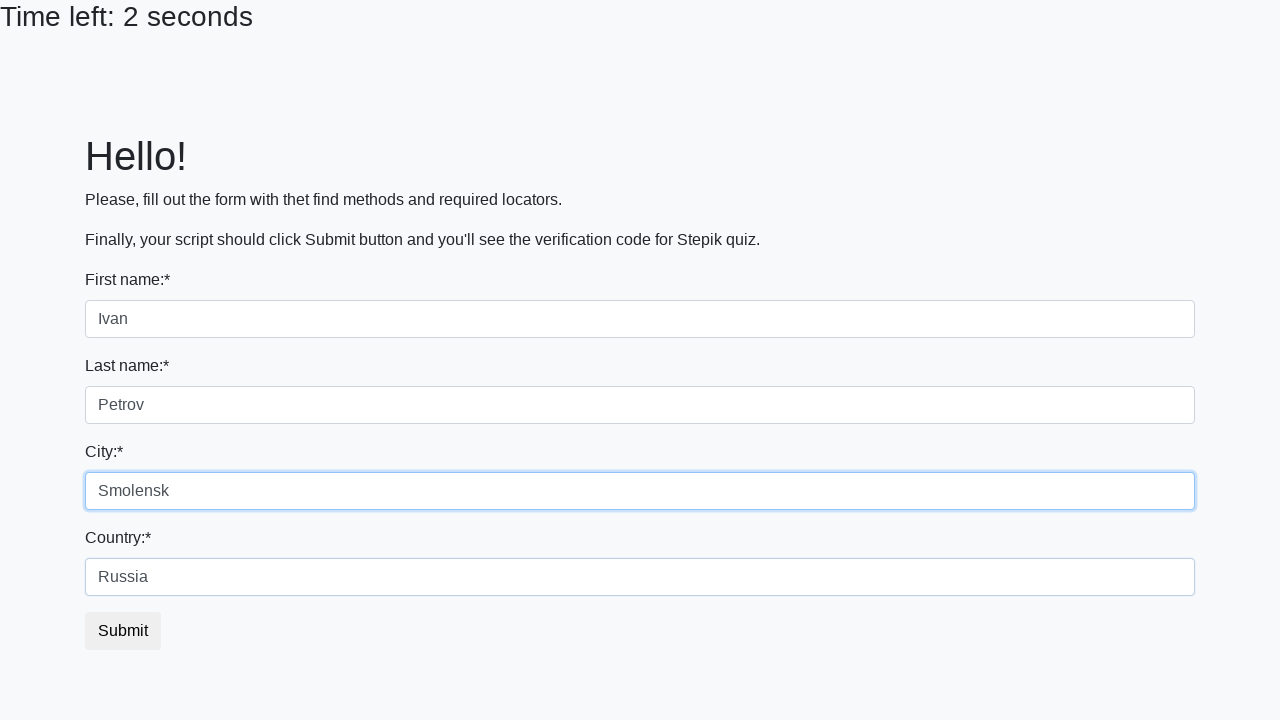

Clicked submit button to submit the form
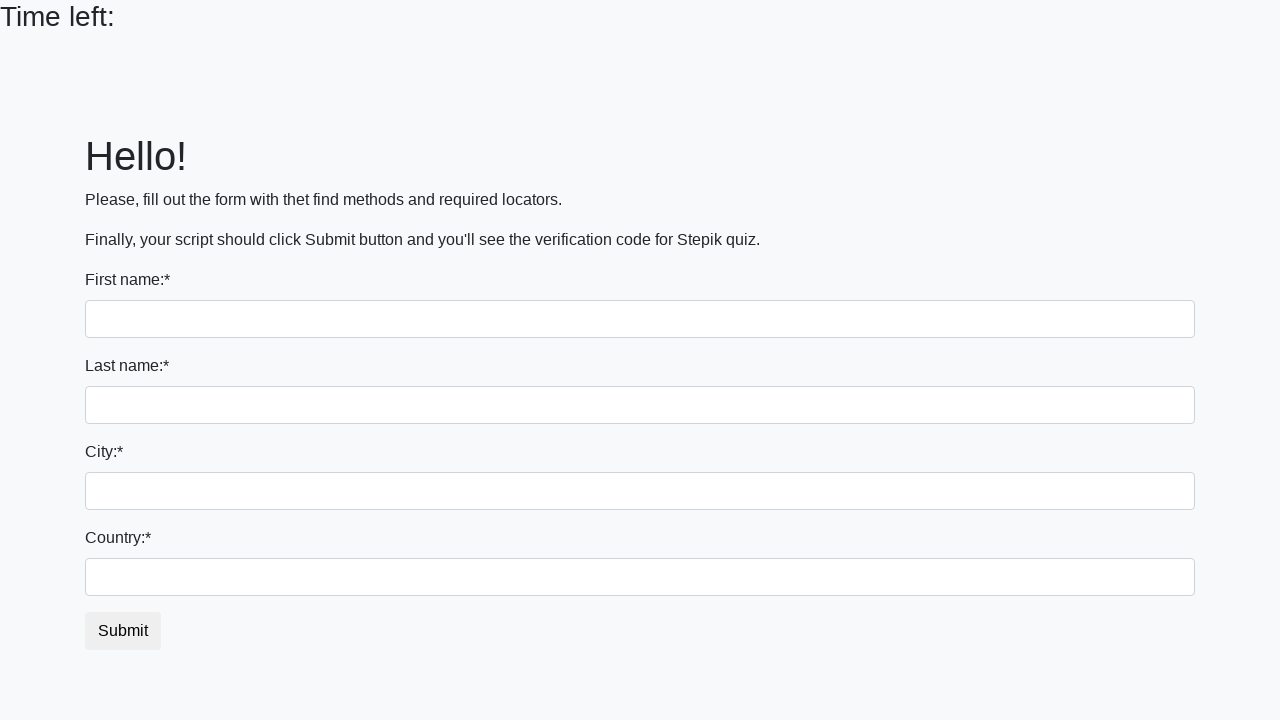

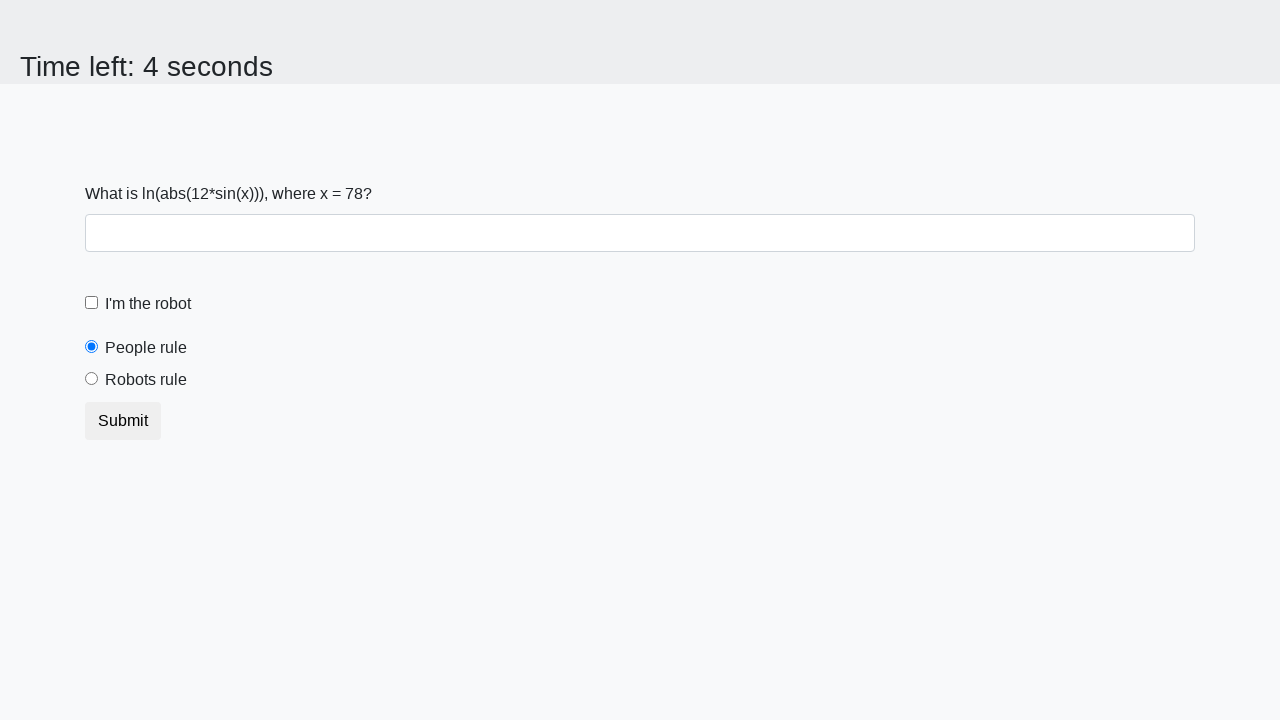